Navigates to Habr.com articles list, waits for articles to load, then clicks on the first article and waits for the article content to display.

Starting URL: https://habr.com/ru/all

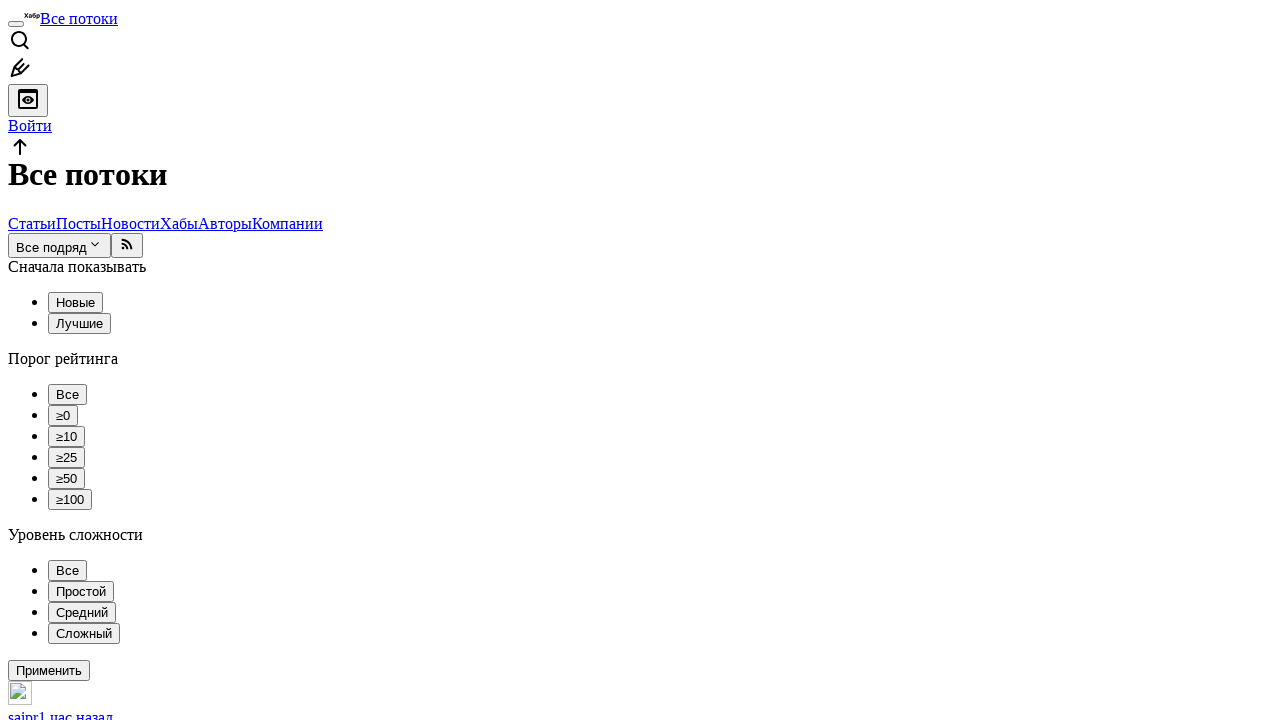

Navigated to Habr.com articles list
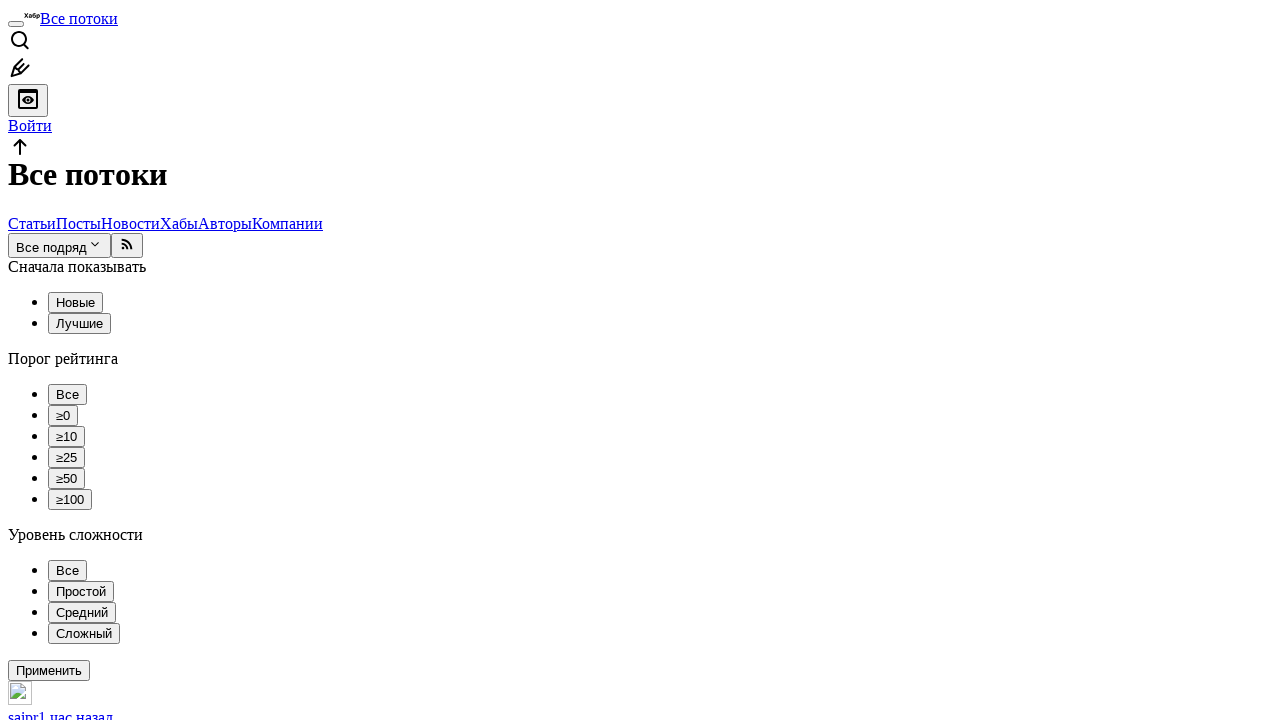

Articles list container loaded
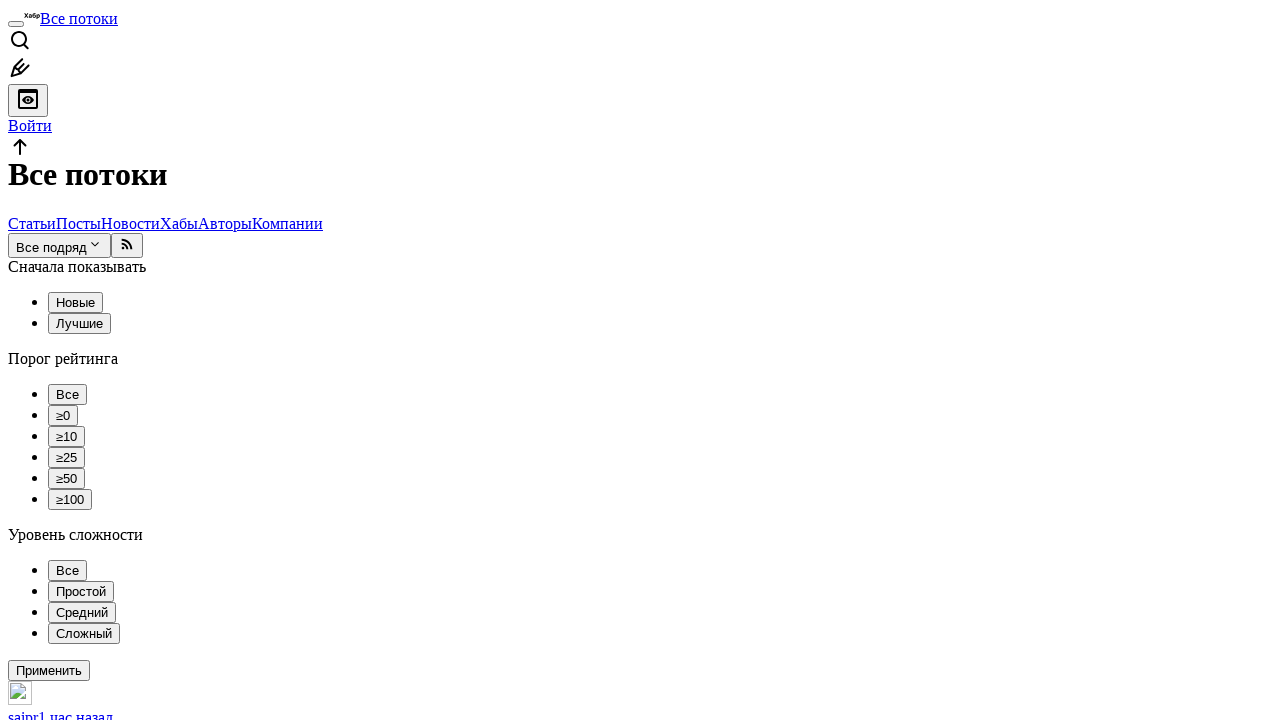

Article elements loaded in the list
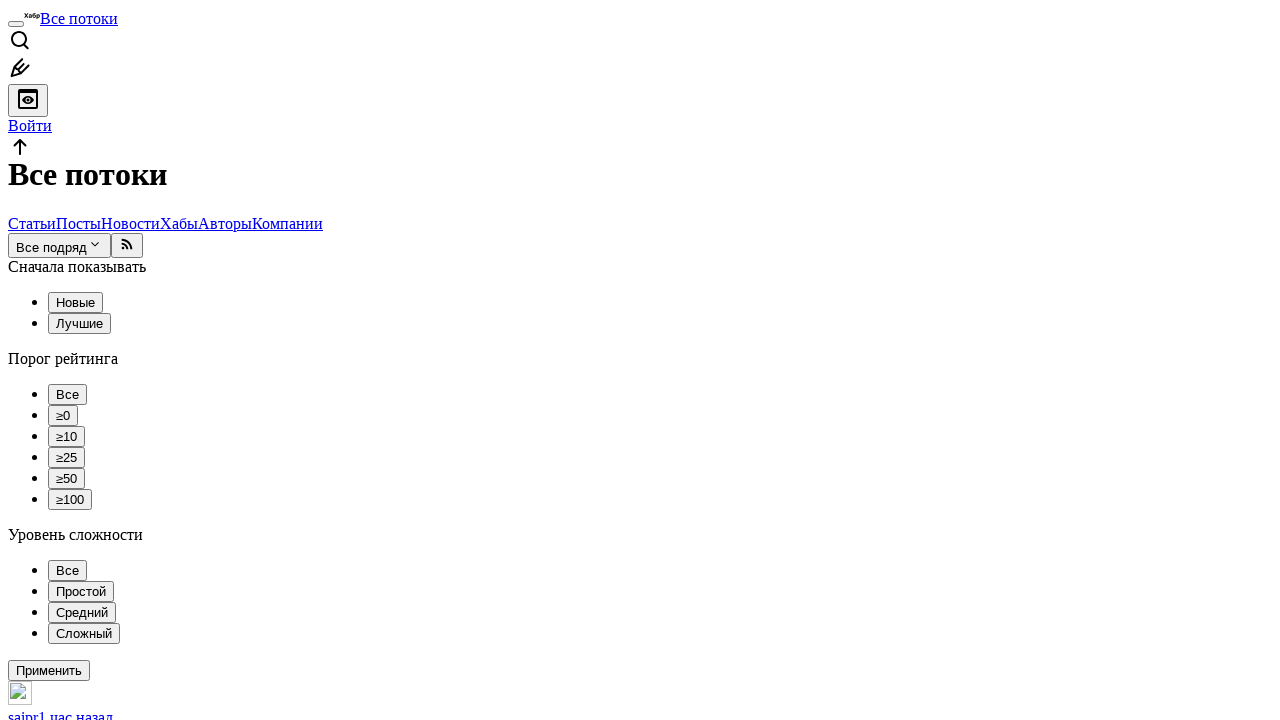

Clicked on the first article in the list at (244, 361) on .tm-articles-list article h2 a >> nth=0
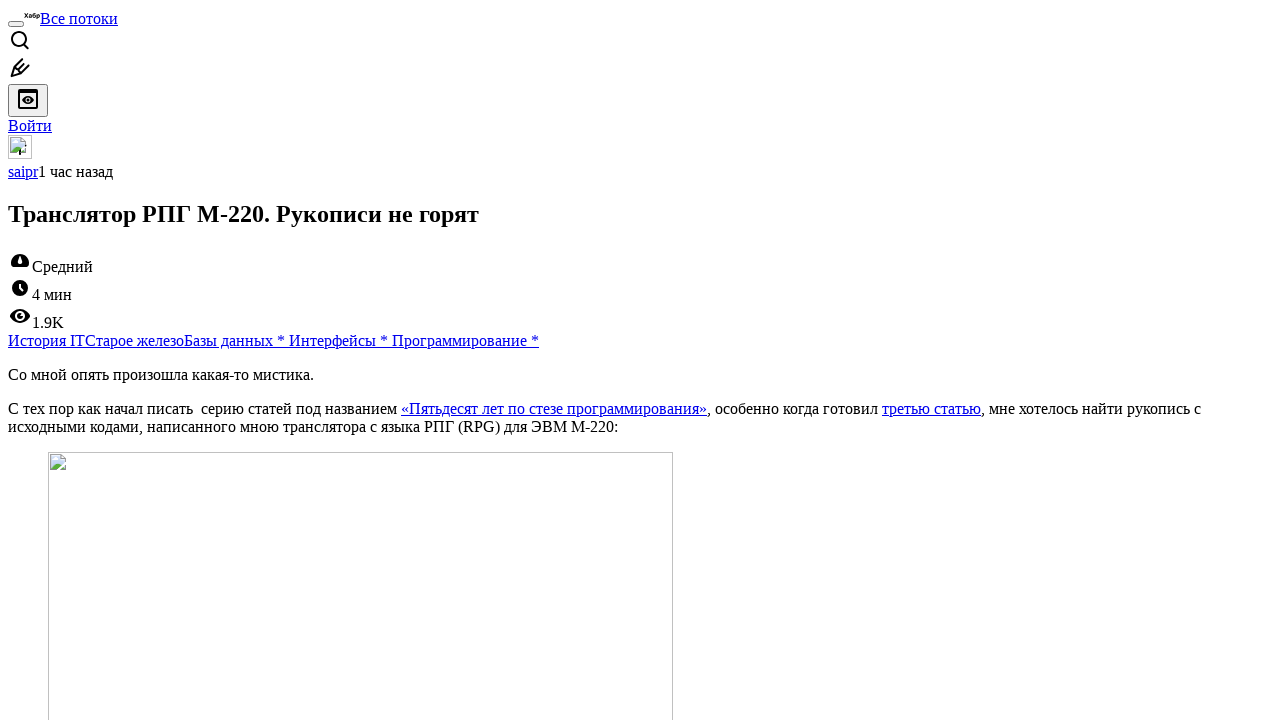

Article content displayed on the article page
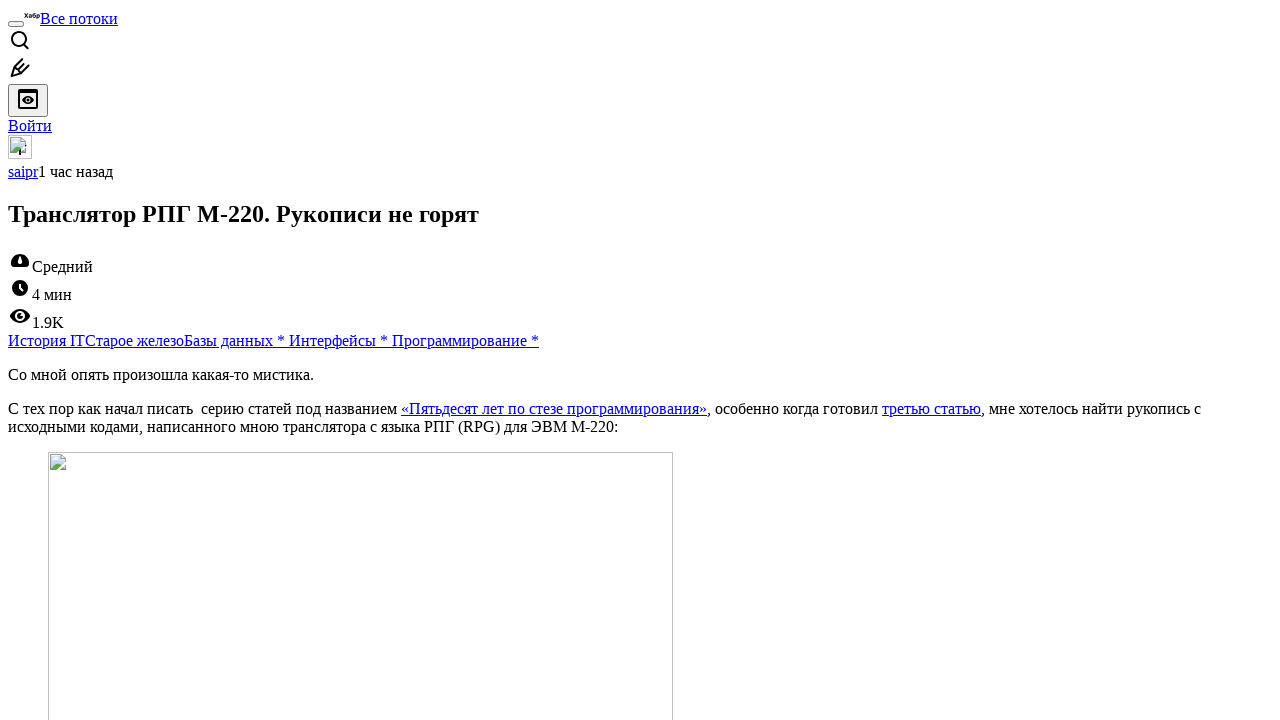

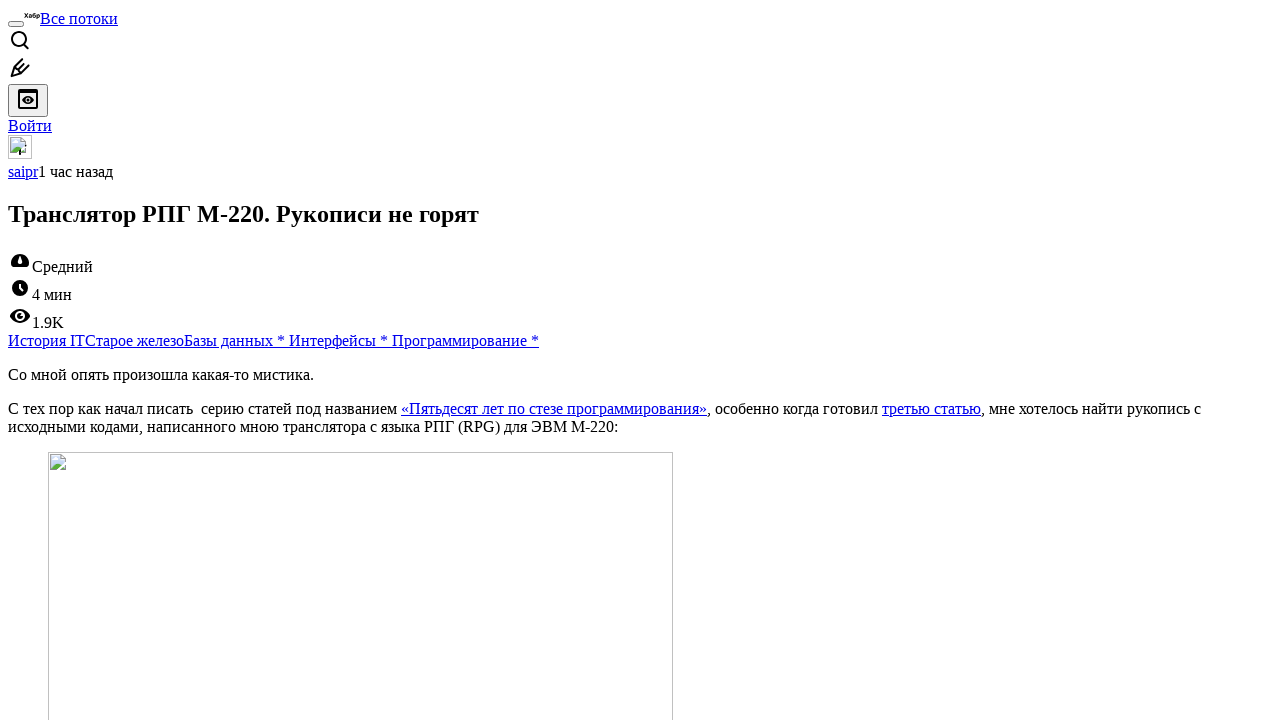